Navigates to leadmart.in website and validates the current URL and page title match expected values

Starting URL: http://www.leadmart.in/

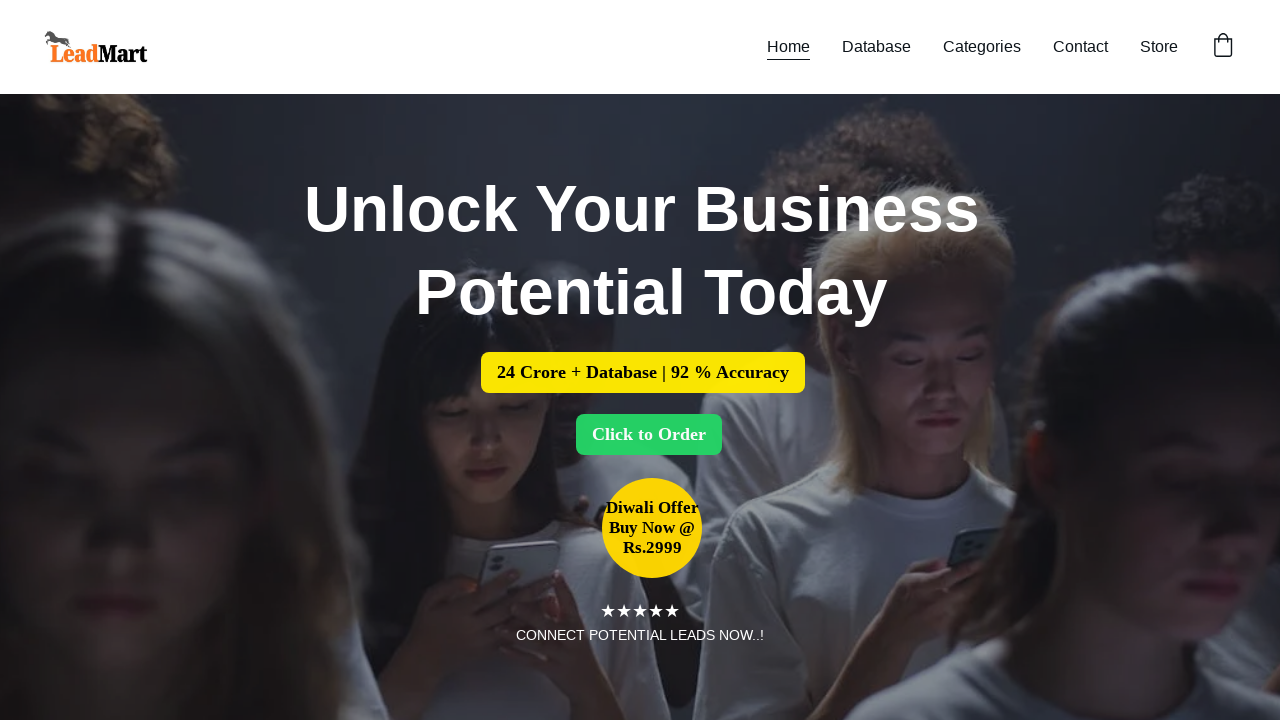

Set viewport size to 1920x1080
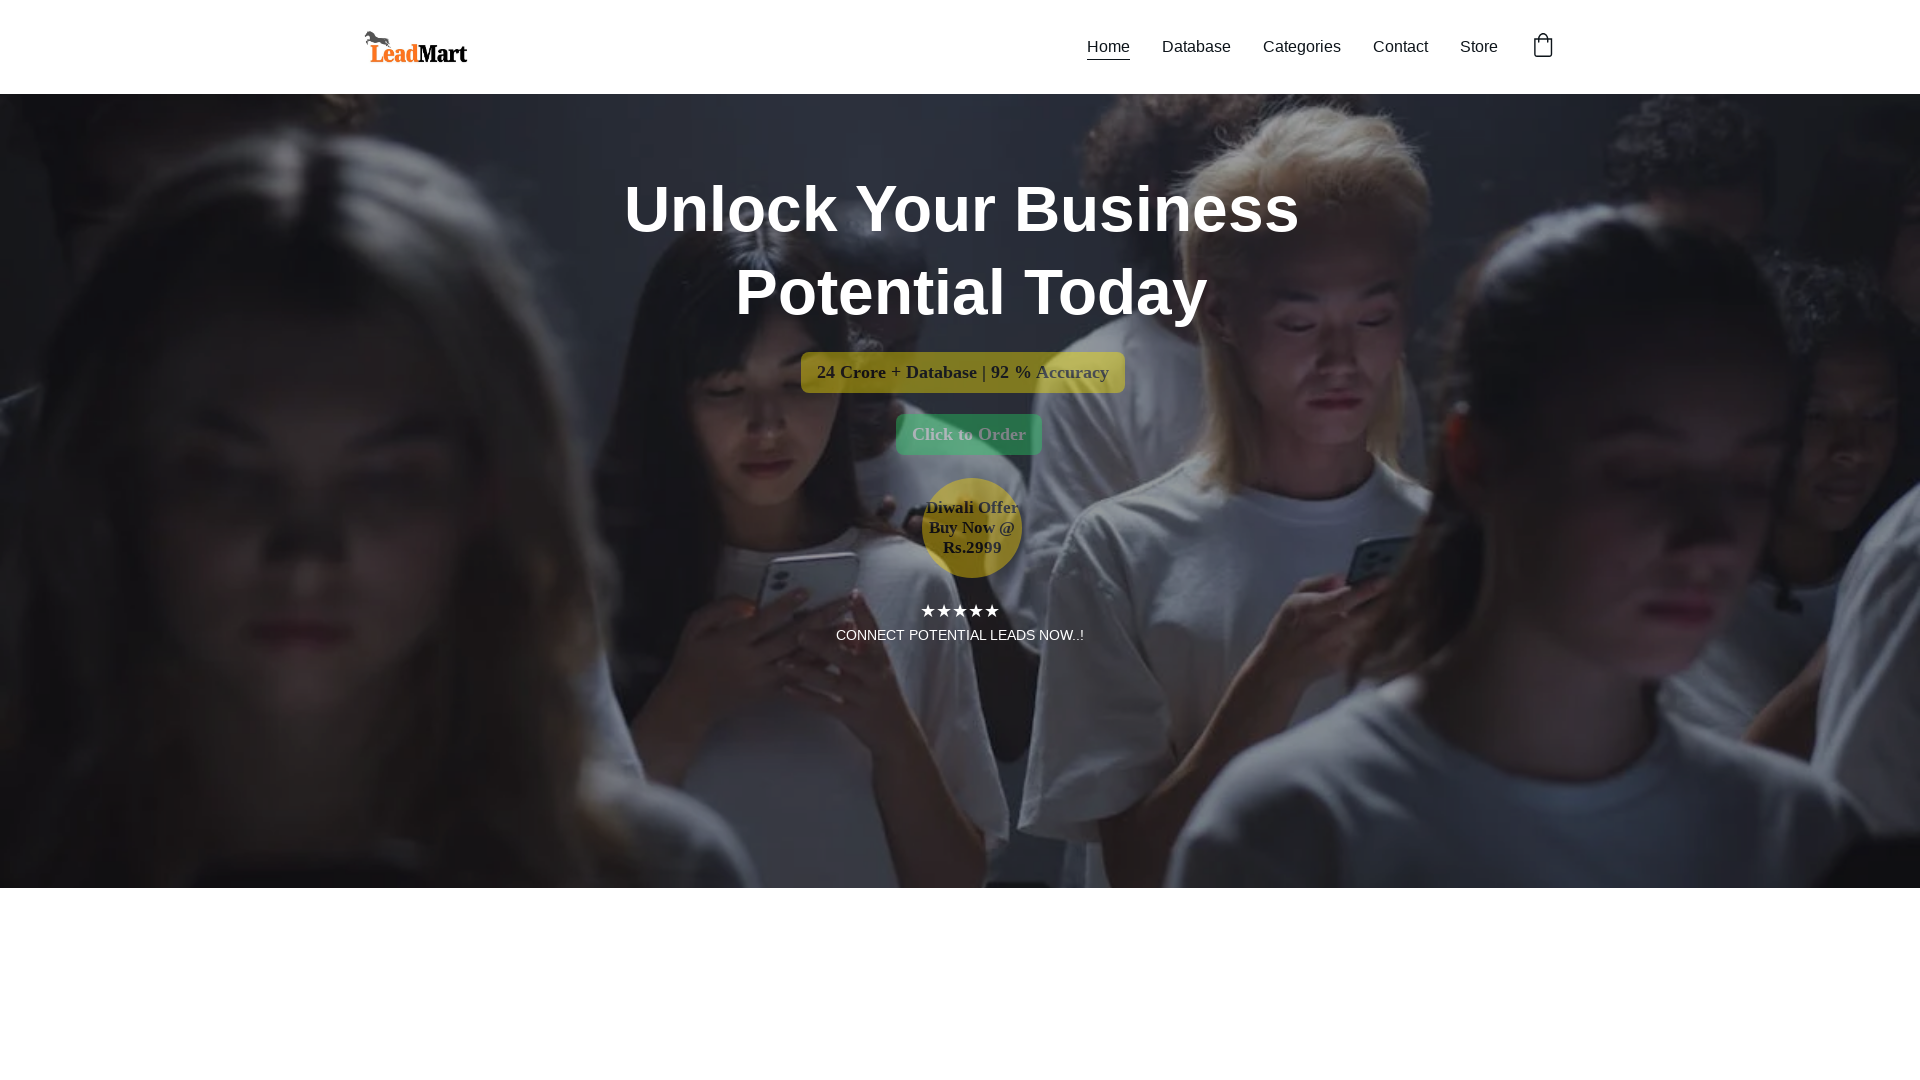

Retrieved current URL
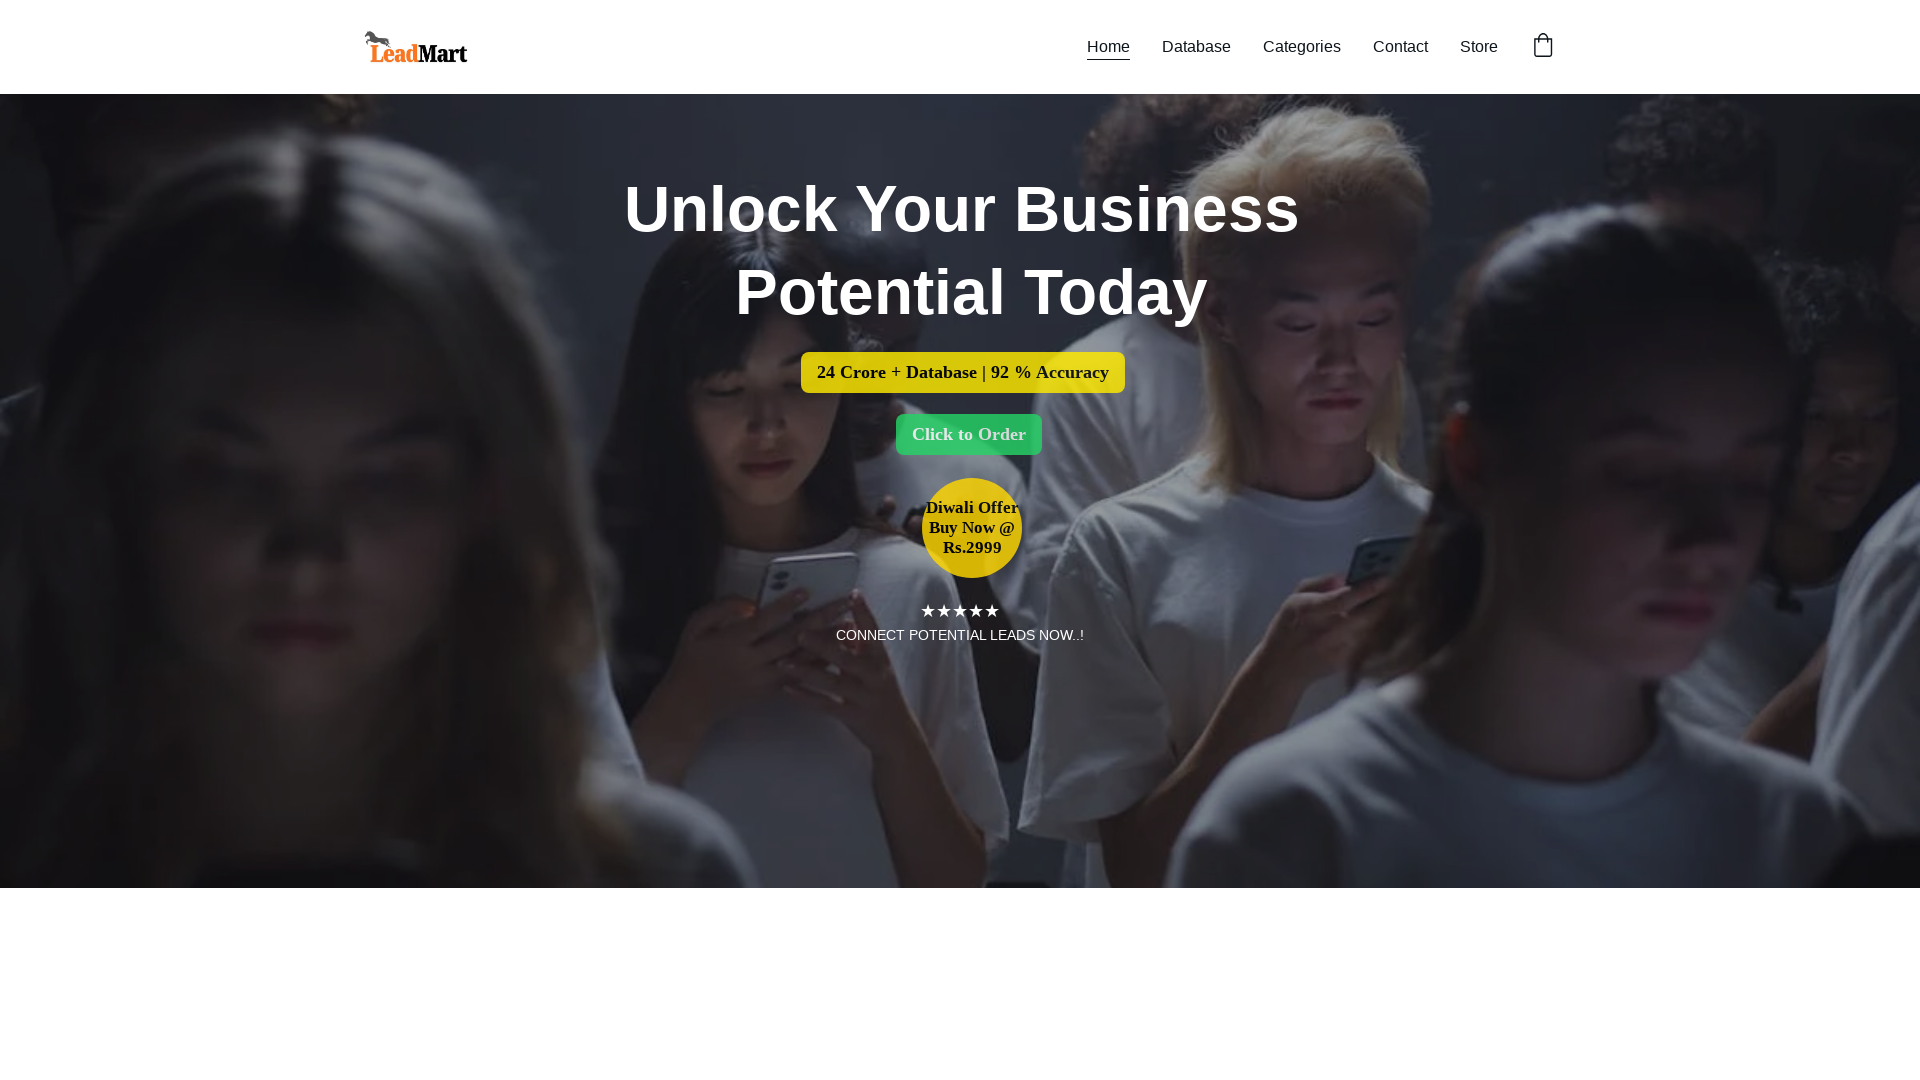

Current URL does not match expected value - validation failed
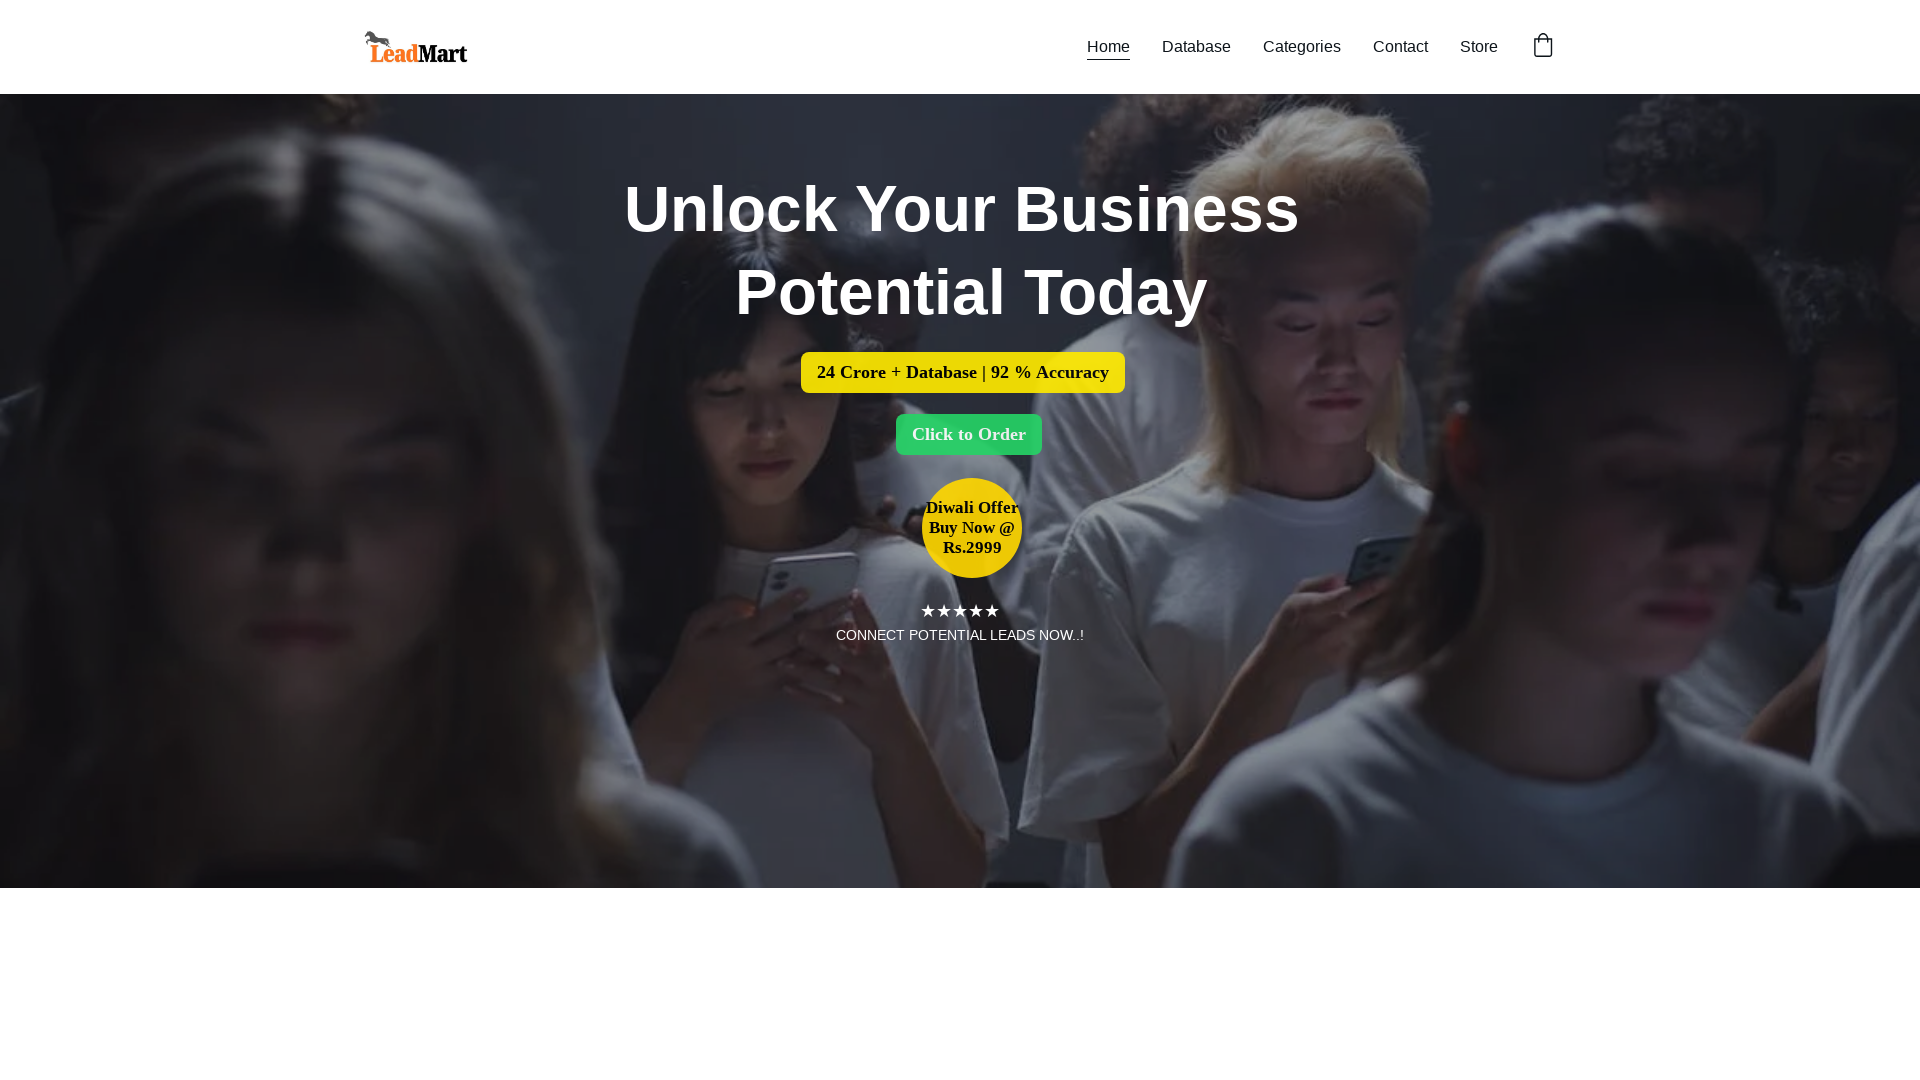

Retrieved page title
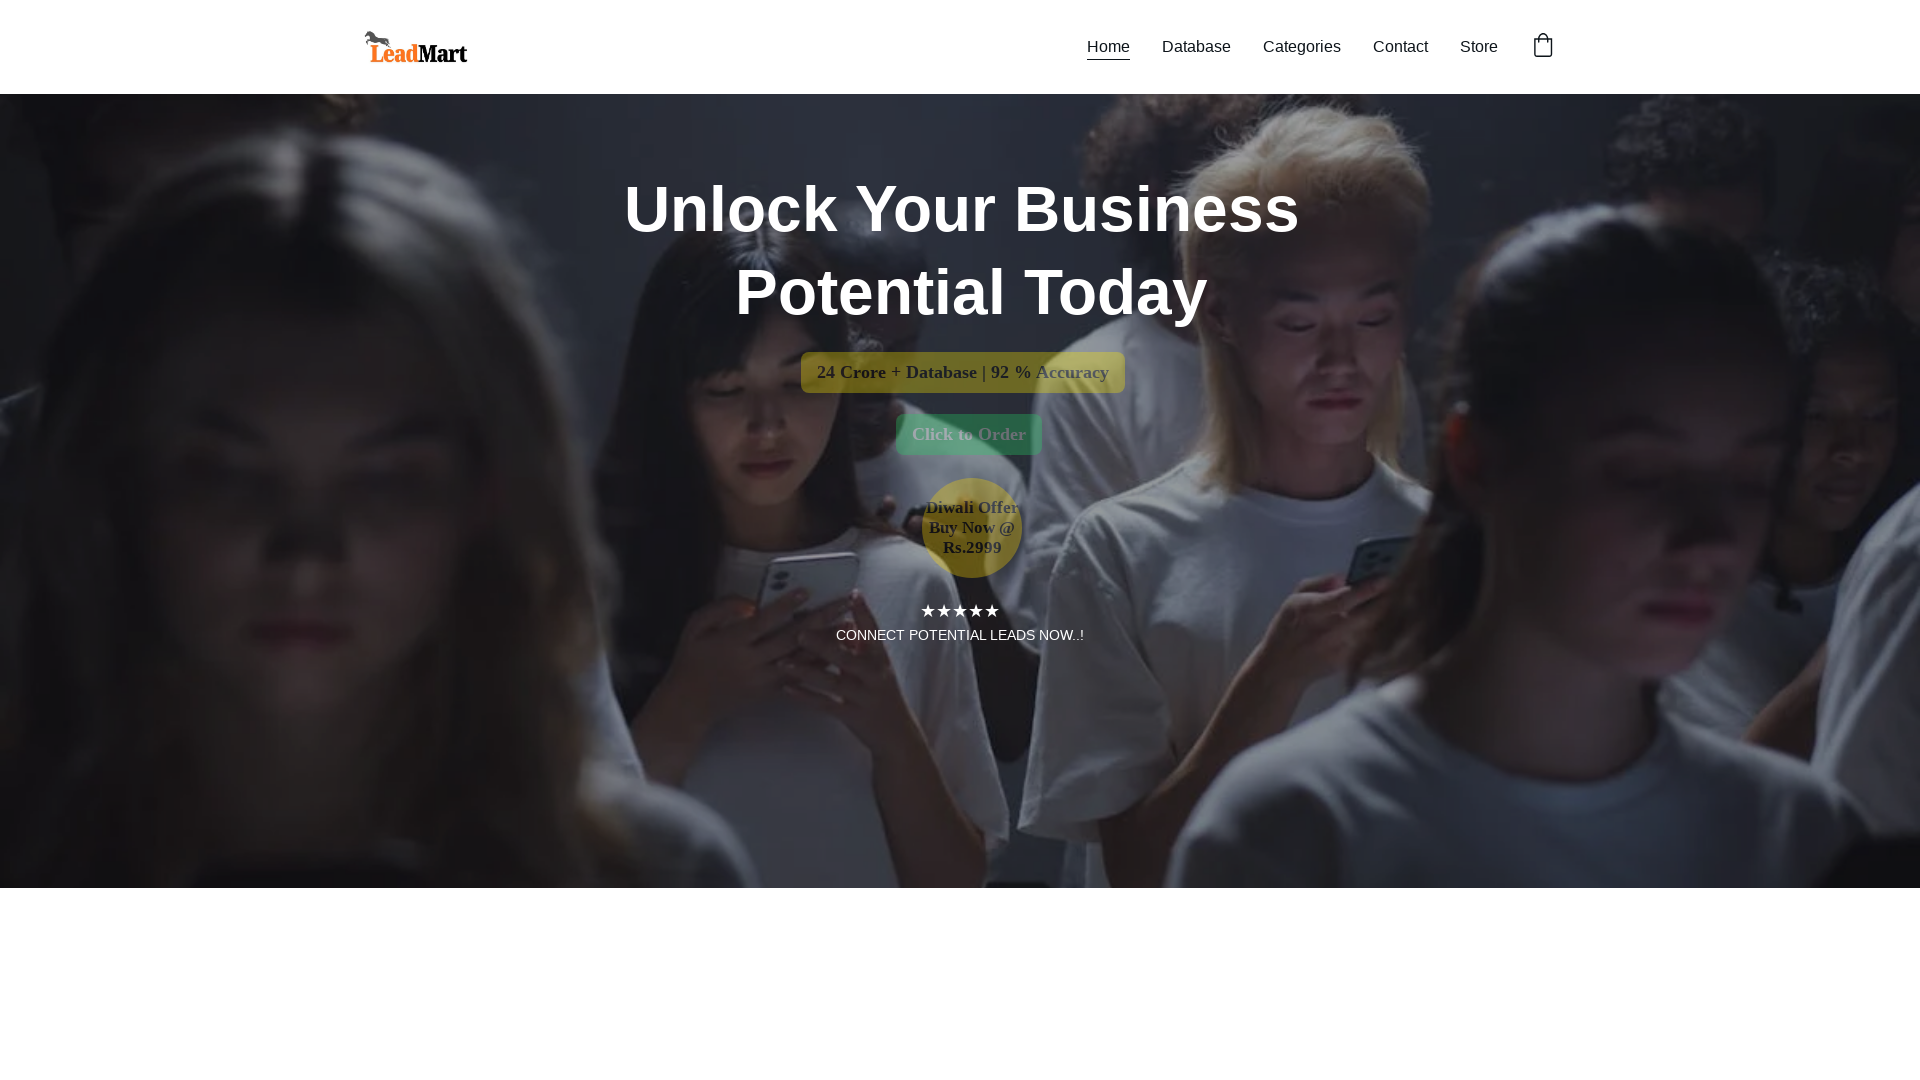

Page title does not match expected value - validation failed
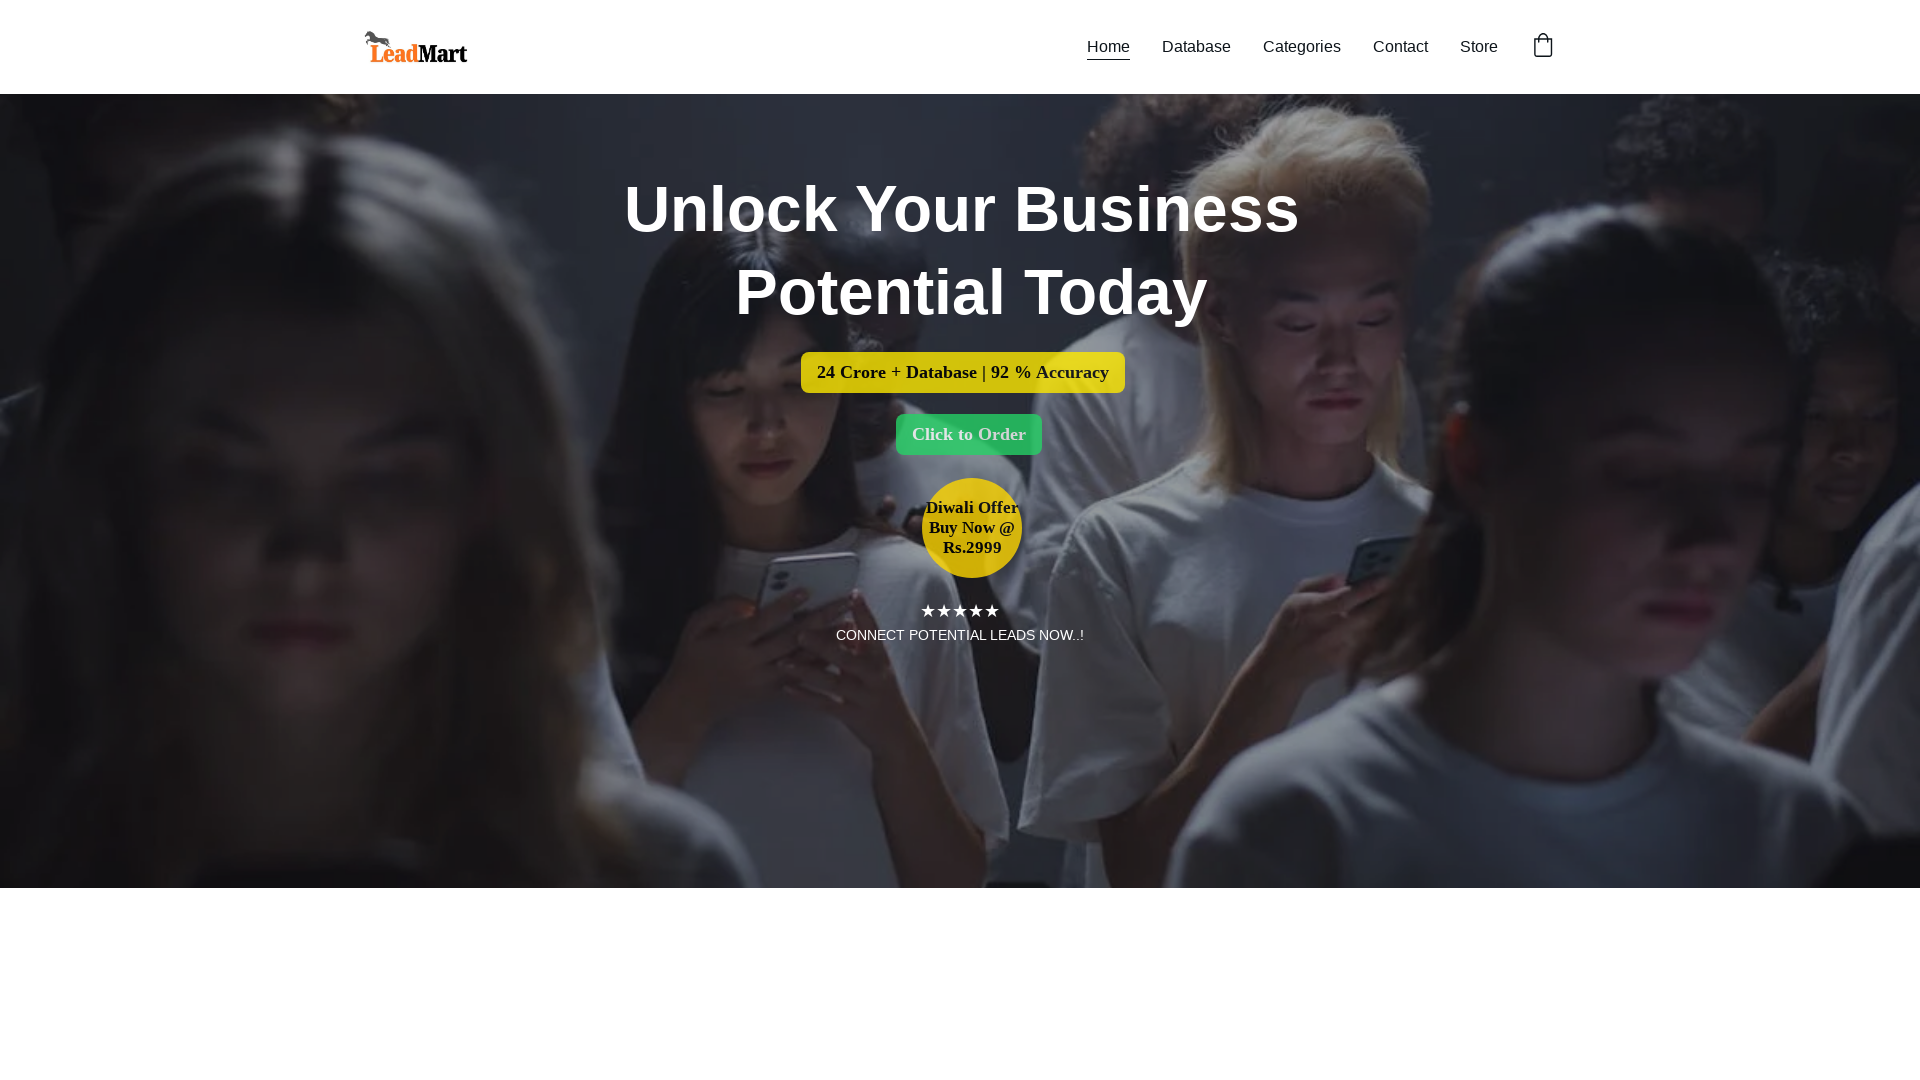

Retrieved page source content
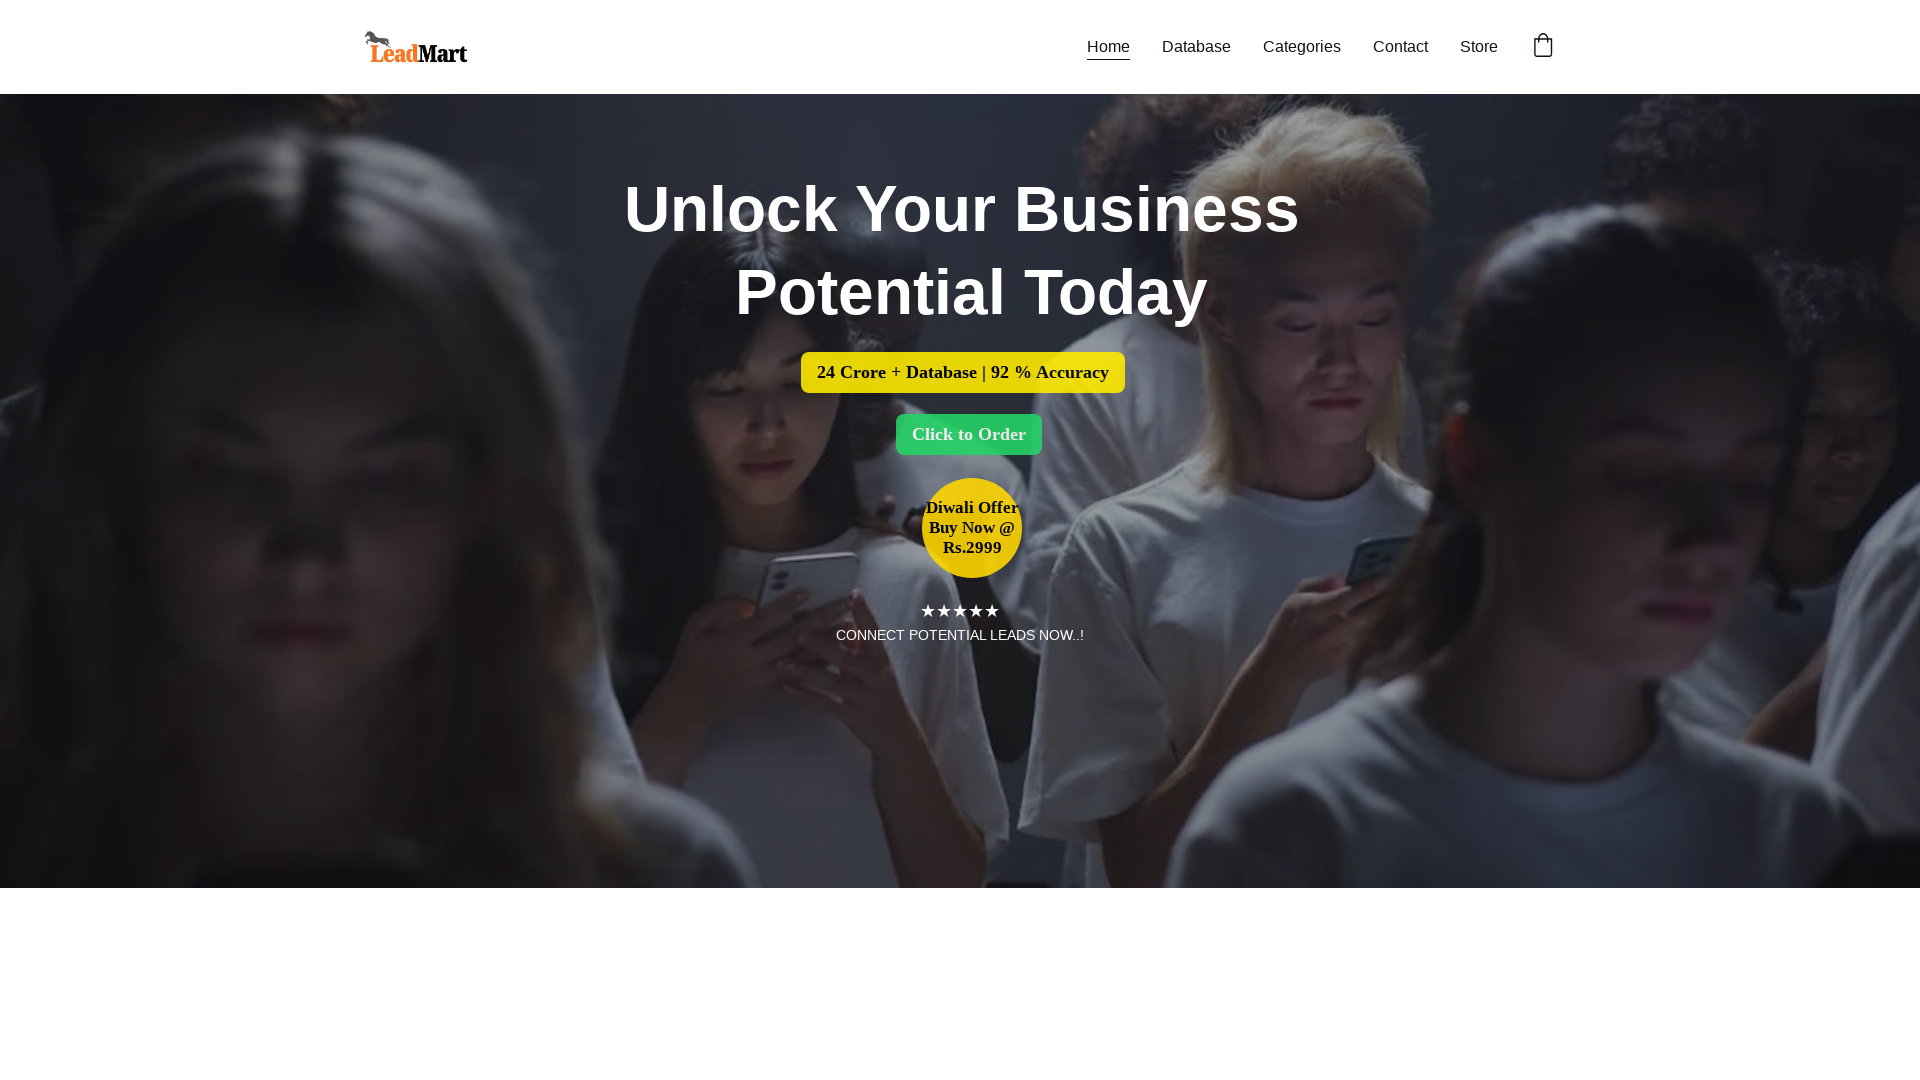

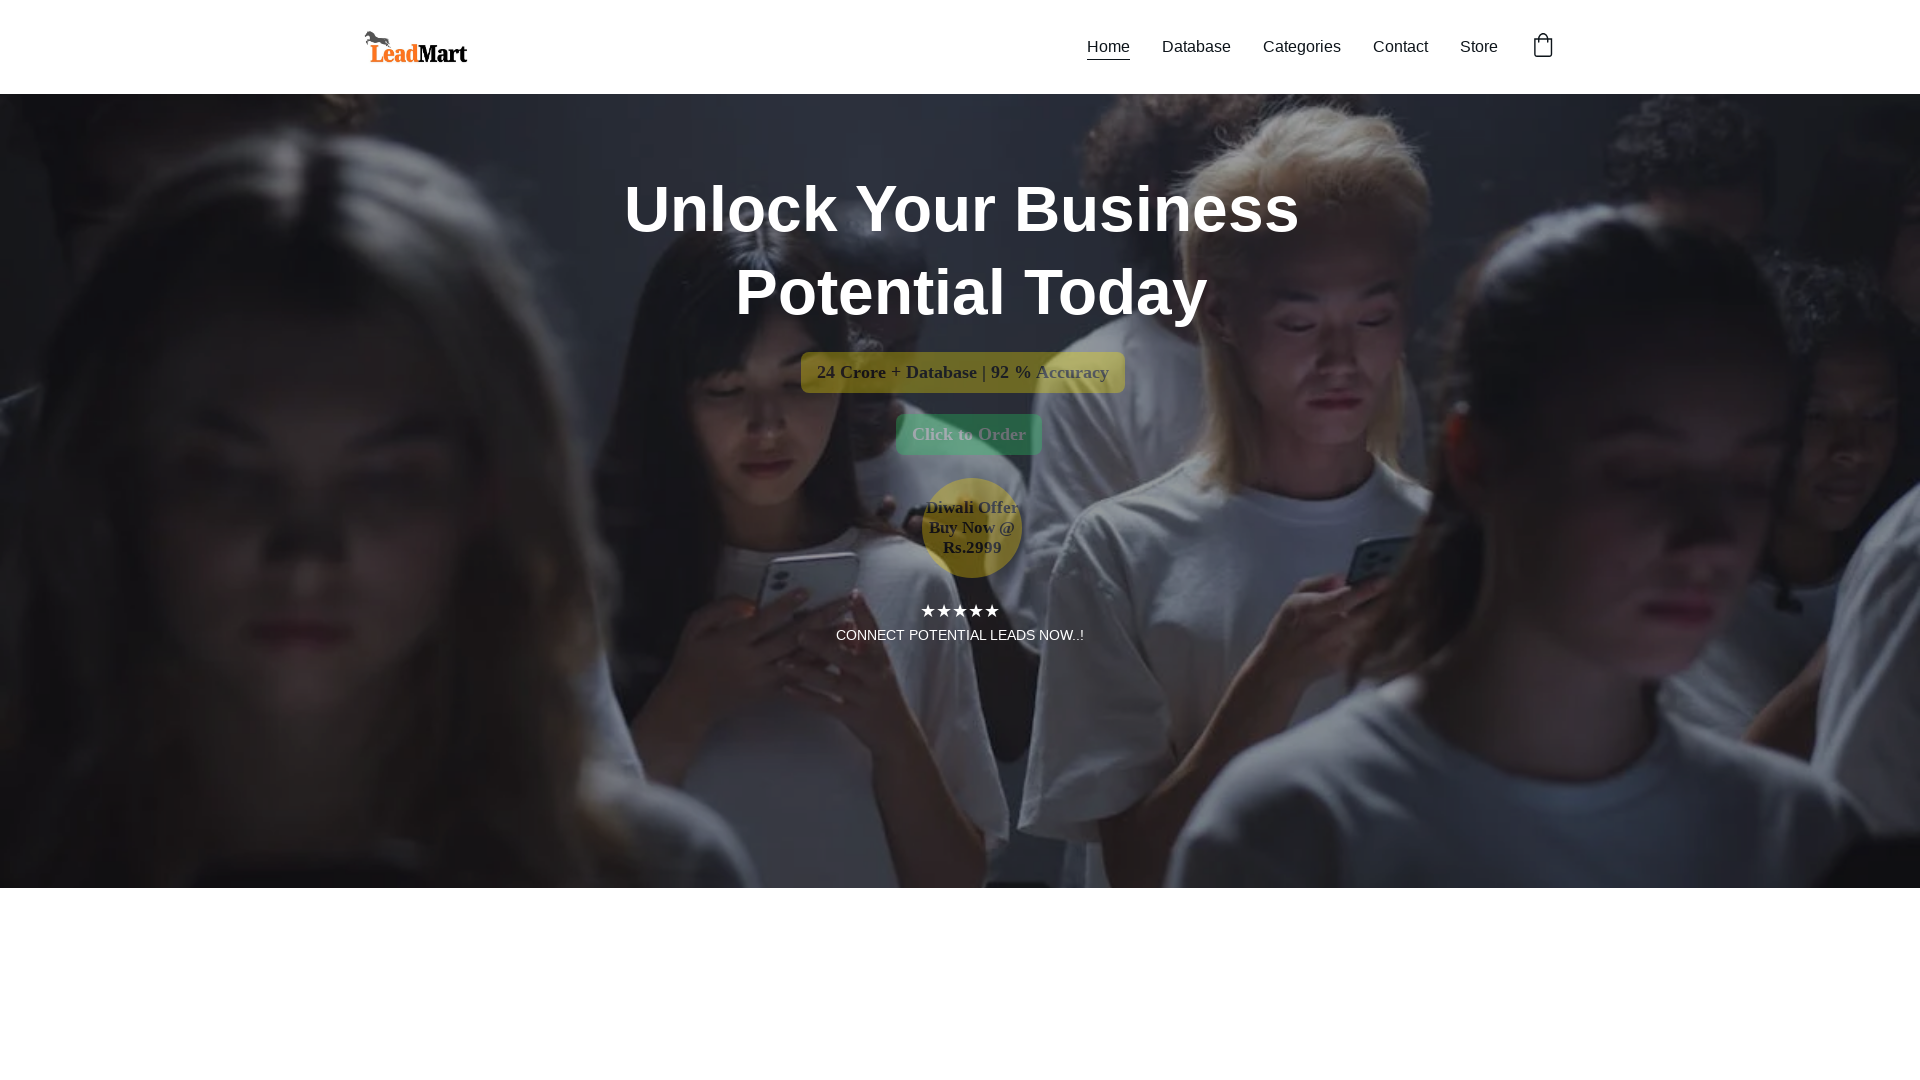